Tests window handling by clicking buttons that open new tabs/windows, switching between them, and interacting with elements in the child window

Starting URL: https://skpatro.github.io/demo/links/

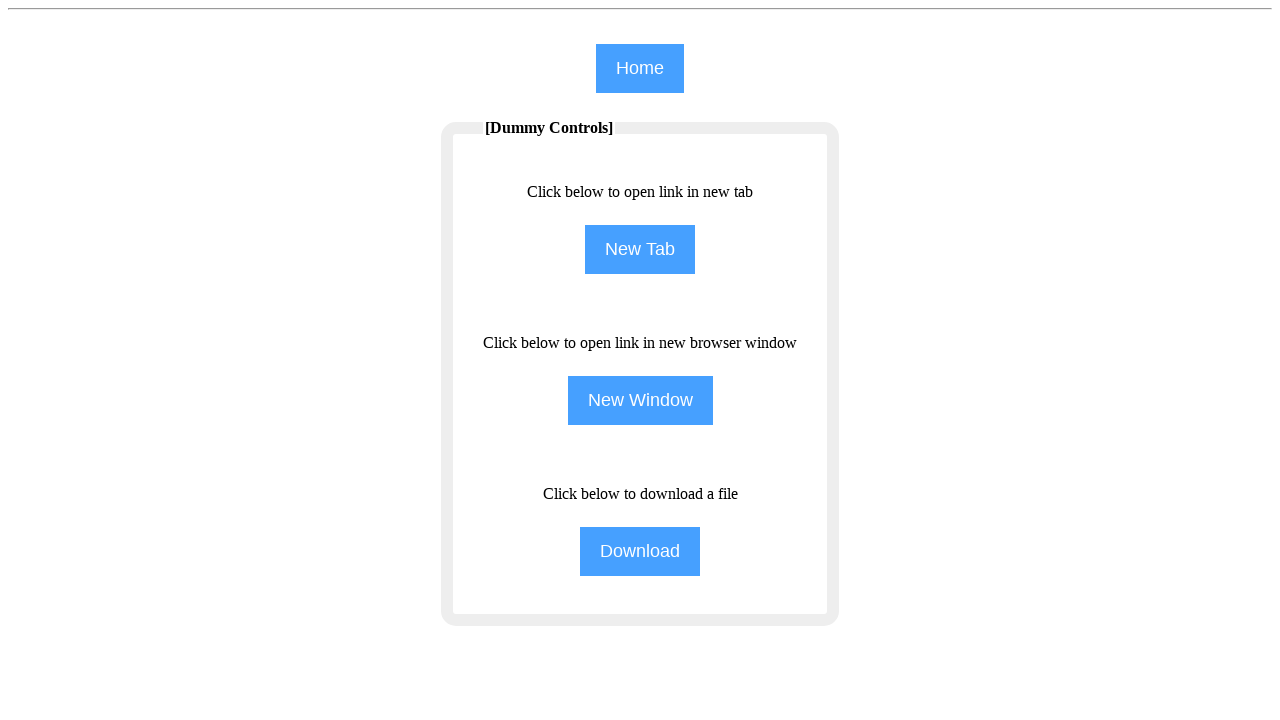

Clicked New Tab button to open a new tab at (640, 250) on input[name='NewTab']
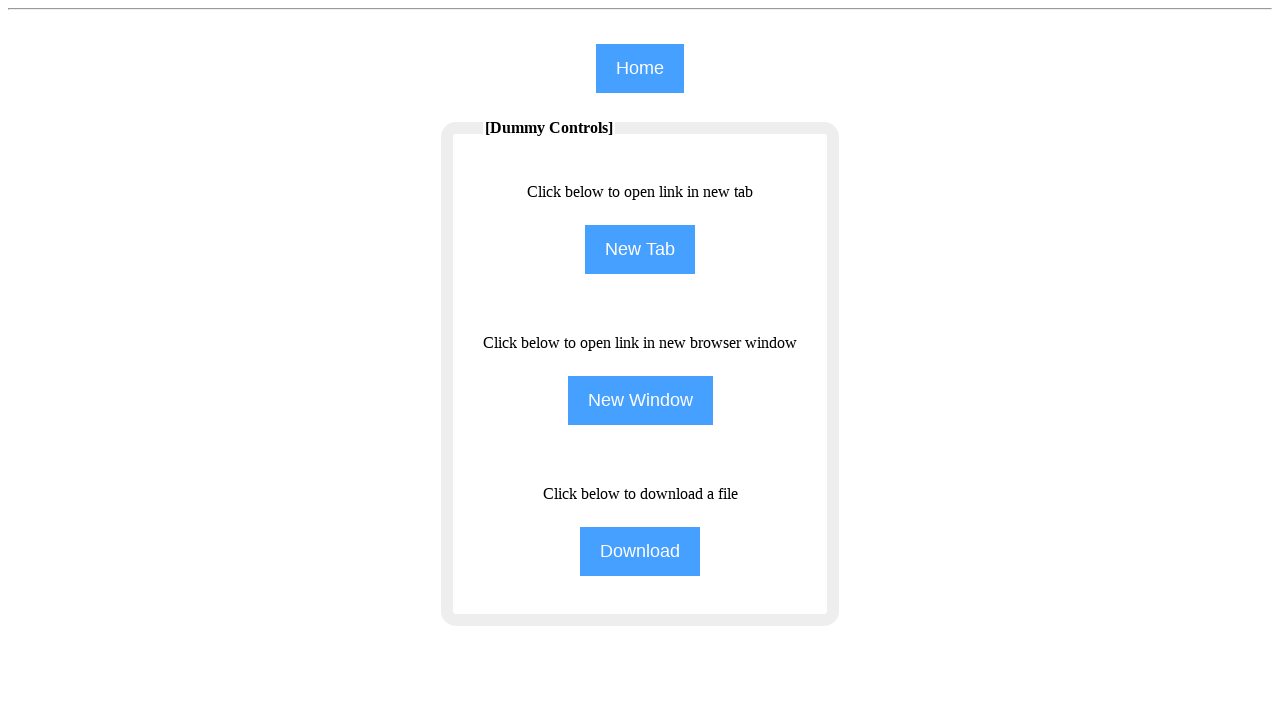

Clicked New Tab button and waited for new page to open at (640, 250) on input[name='NewTab']
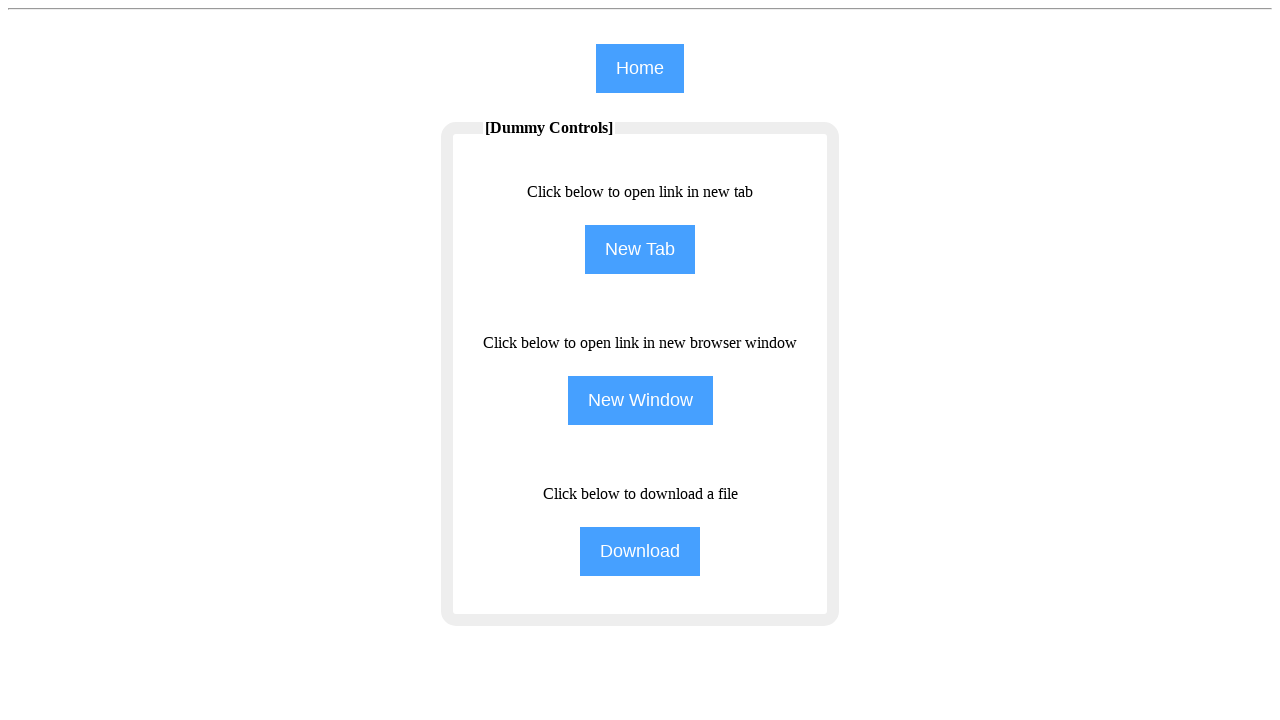

Switched to newly opened tab
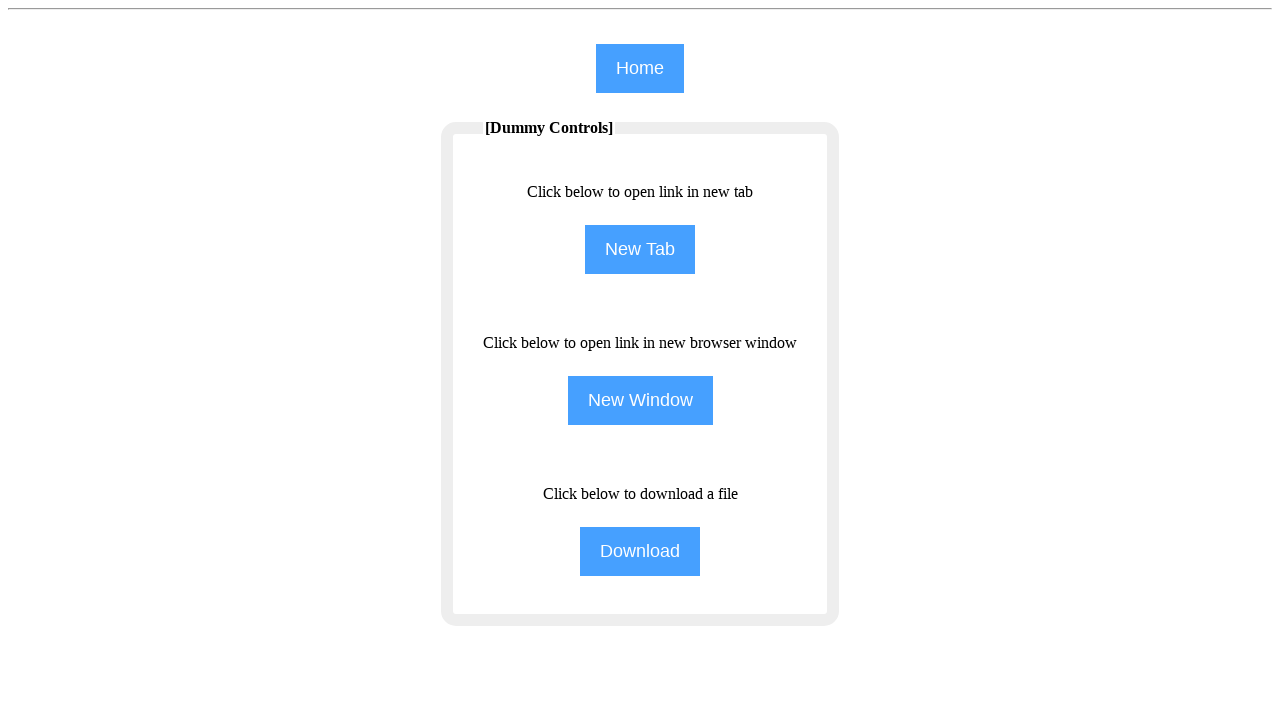

Clicked Training link in the new tab at (980, 81) on (//span[text()='Training'])[1]
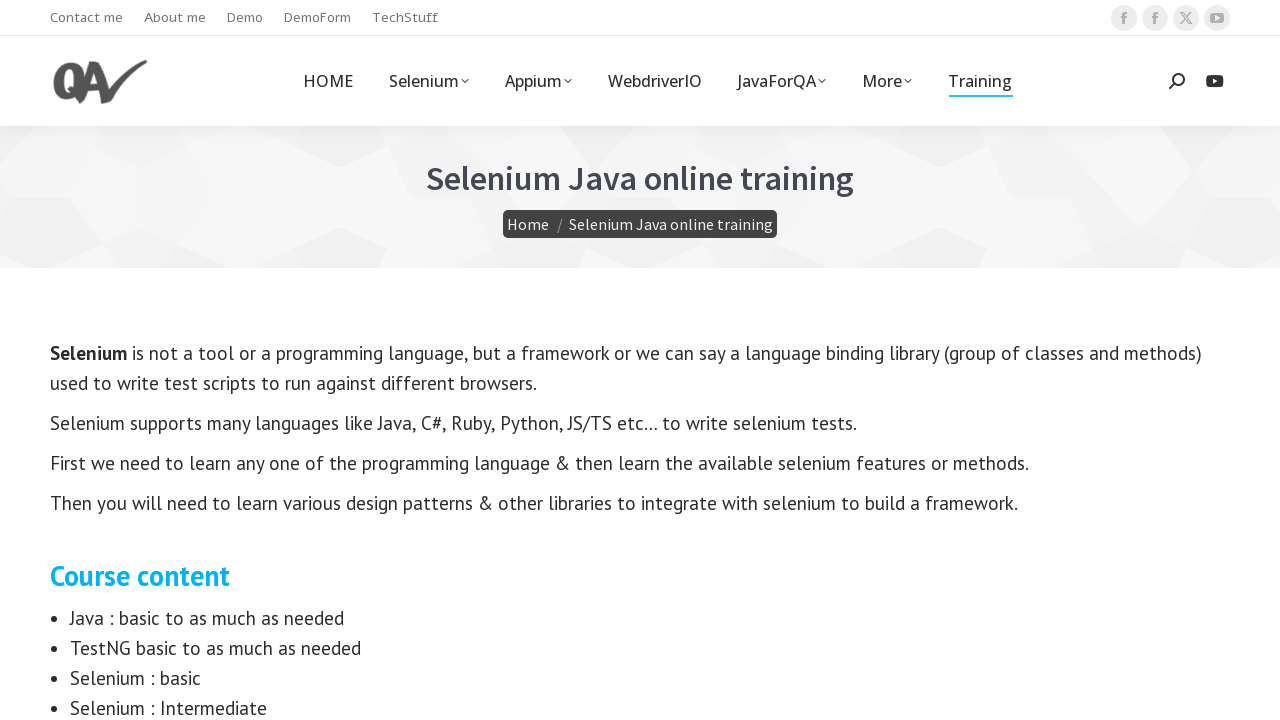

Switched back to original page and clicked New Window button at (640, 400) on input[name='NewWindow']
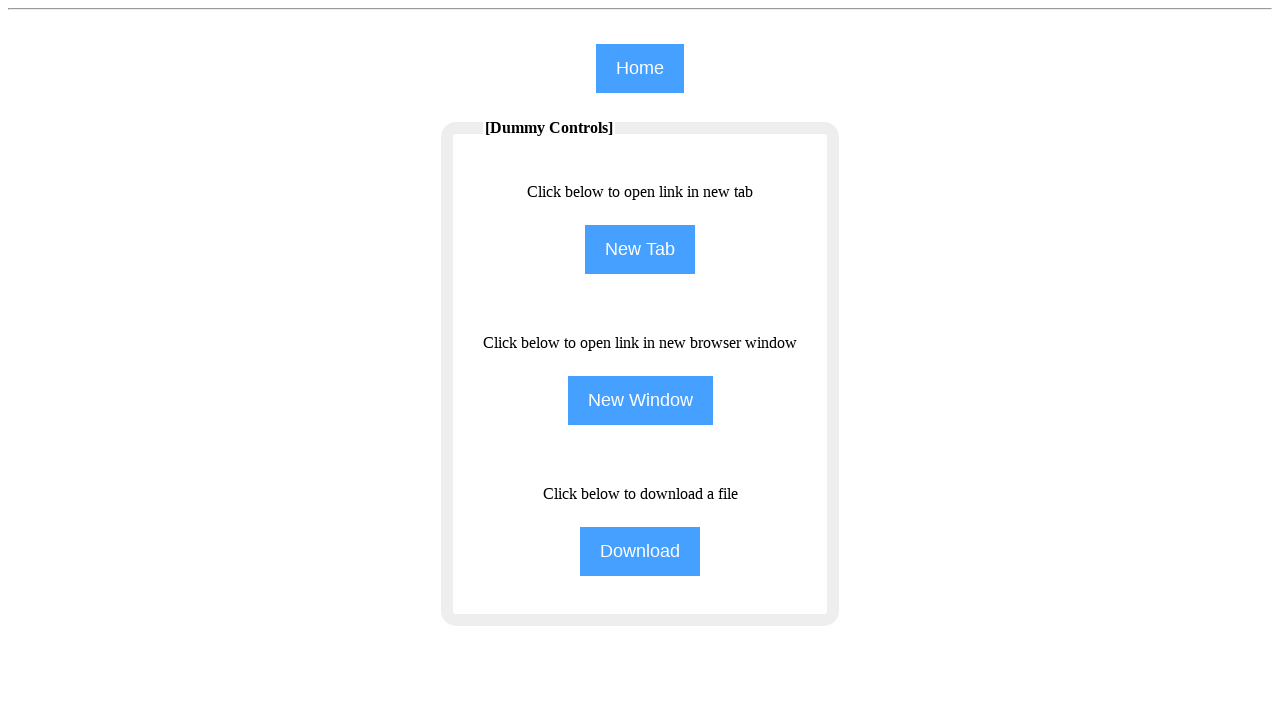

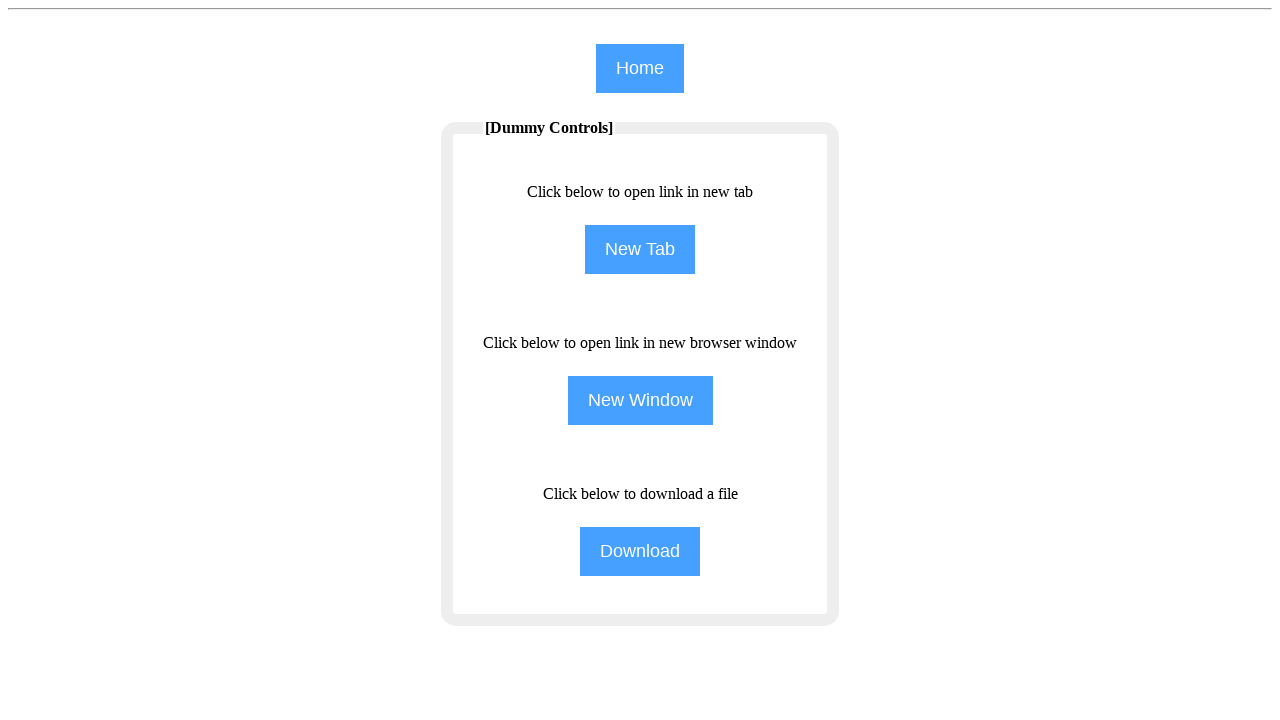